Tests GitHub search functionality by searching for a specific repository, clicking on the repository link, and verifying the Issues tab is present

Starting URL: https://github.com

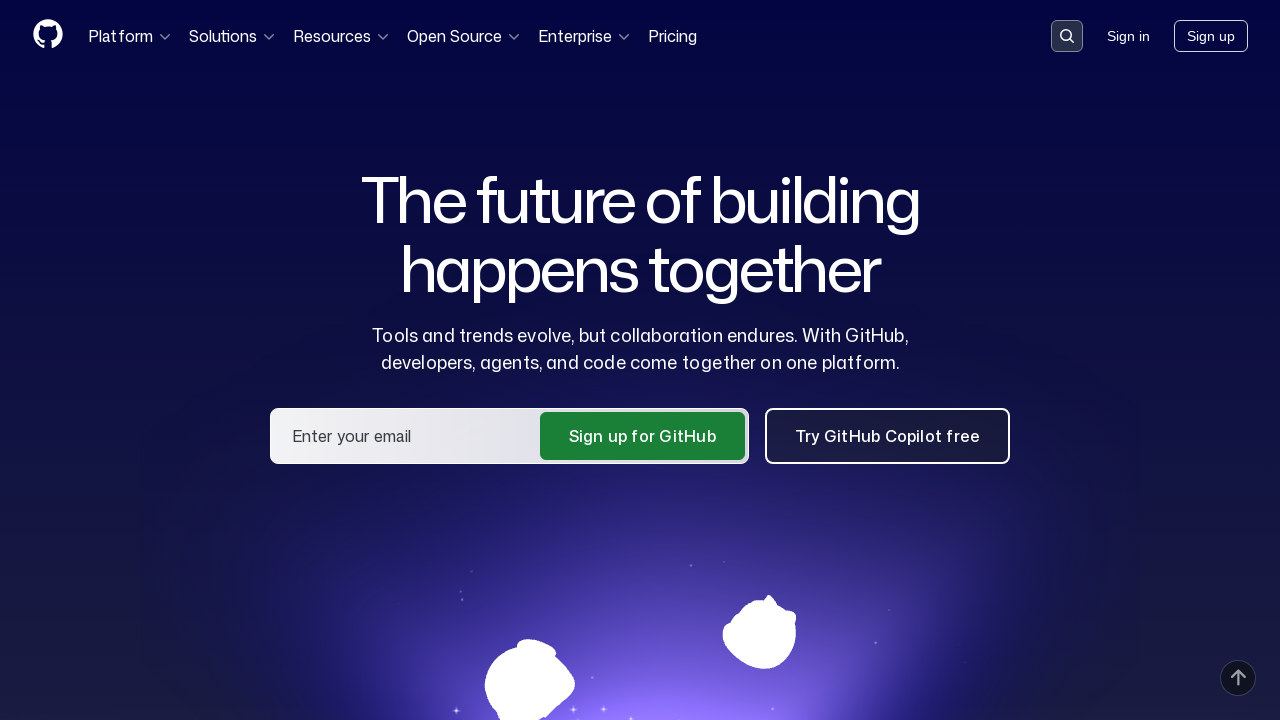

Clicked search button in header at (1067, 36) on .header-search-button
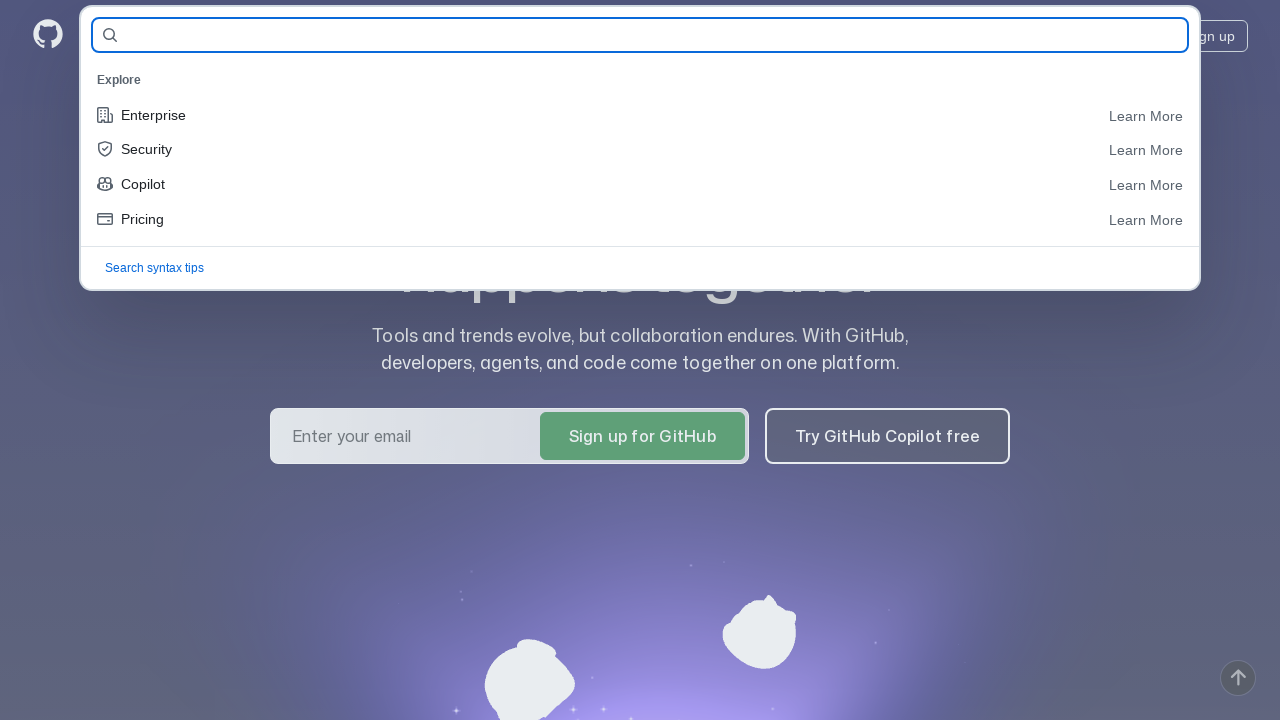

Filled search field with repository name 'DariaS2302/Homework_08.10' on #query-builder-test
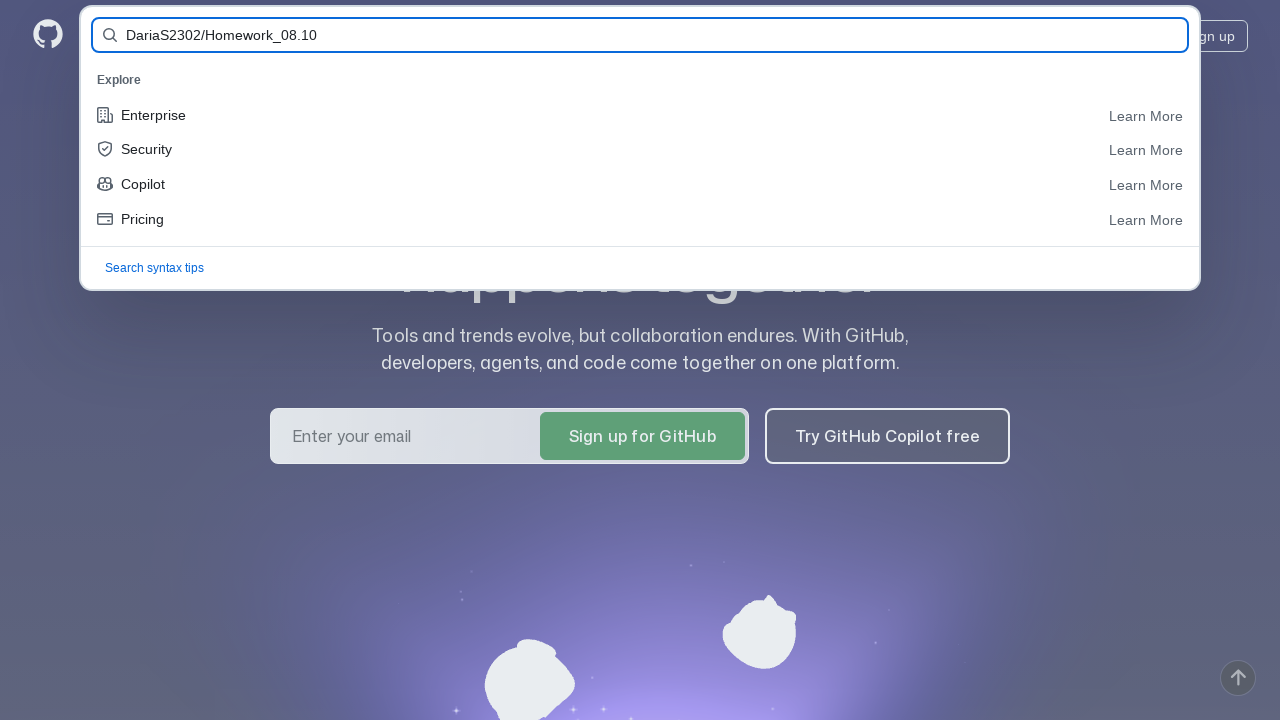

Pressed Enter to search for repository
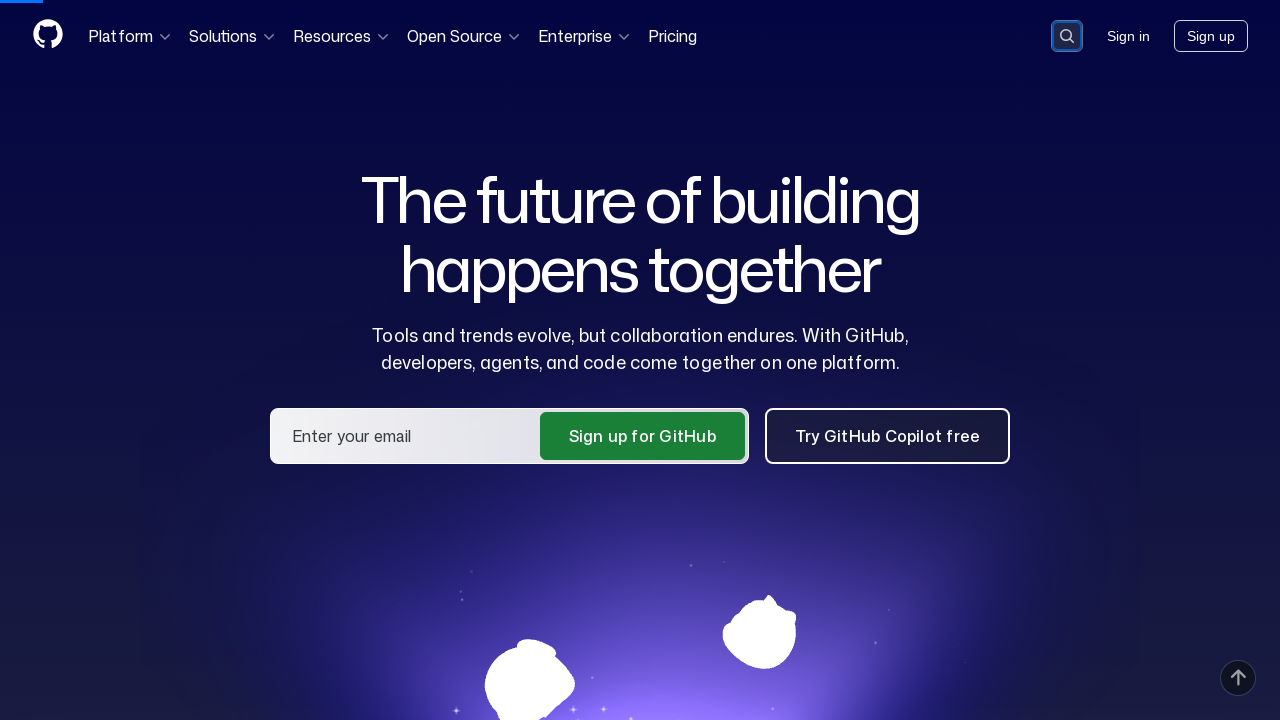

Clicked on repository link 'DariaS2302/Homework_08.10' at (479, 161) on a:has-text('DariaS2302/Homework_08.10')
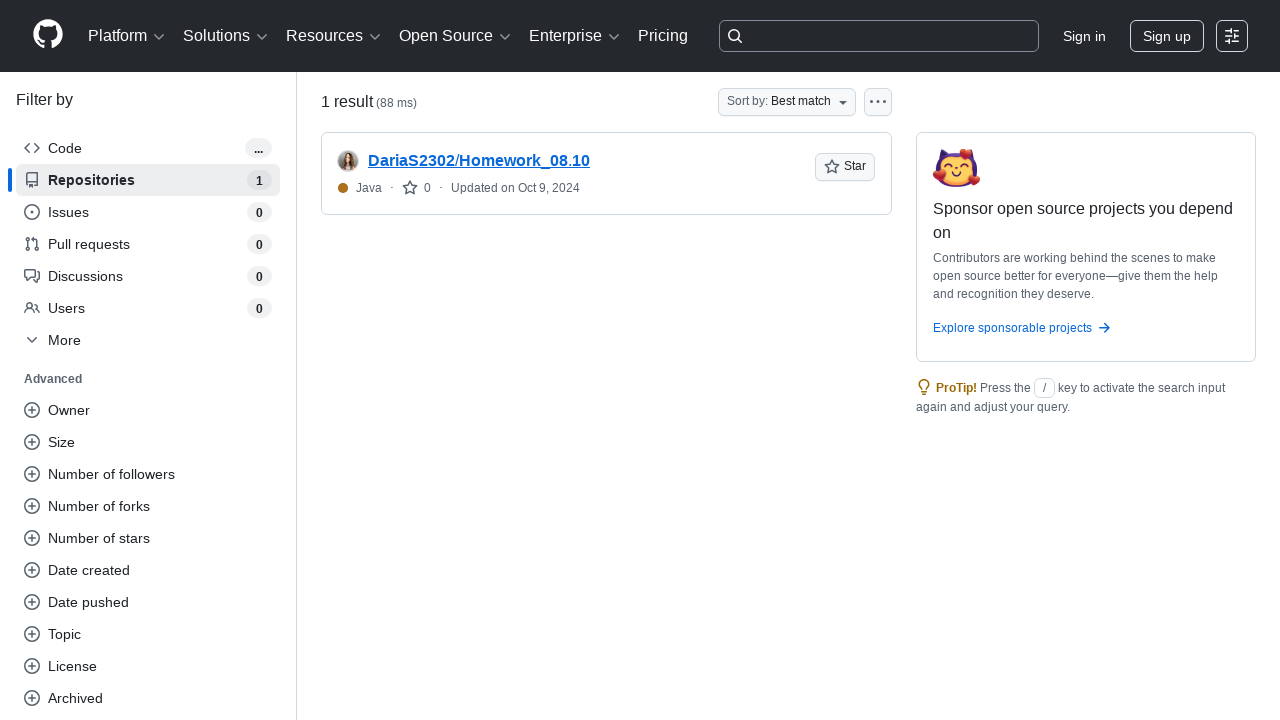

Issues tab loaded and is visible
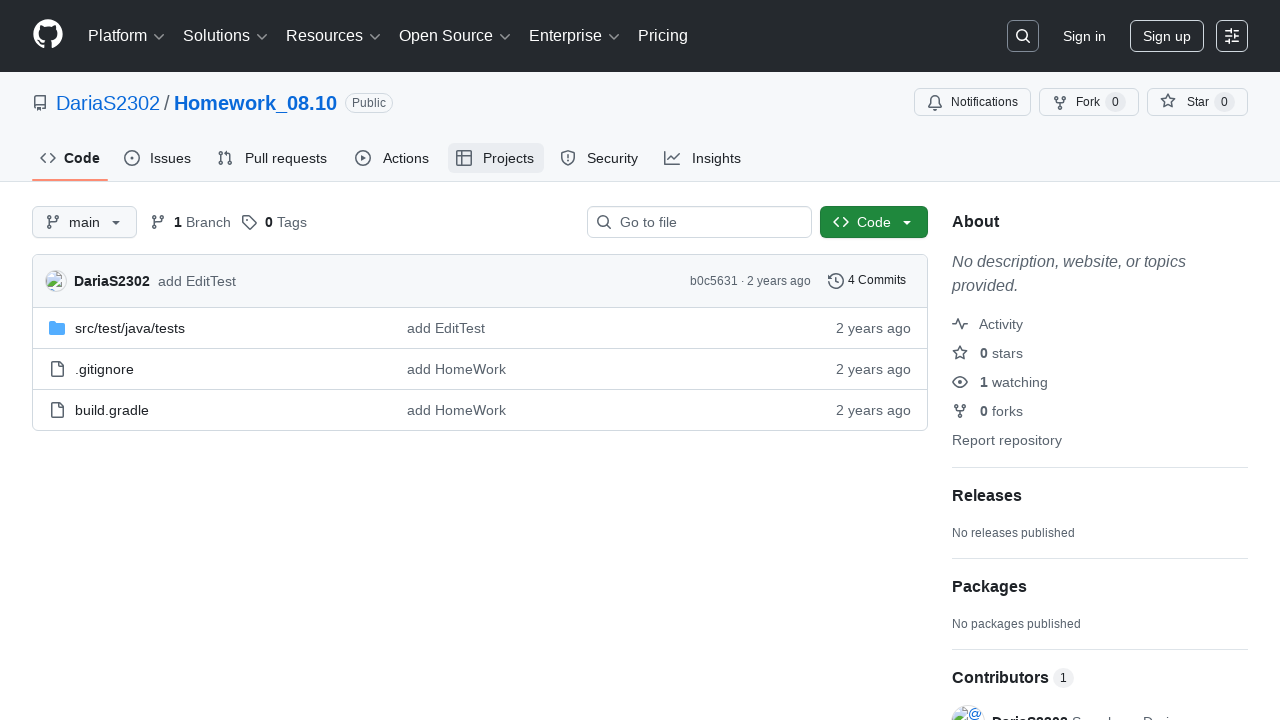

Located Issues tab element
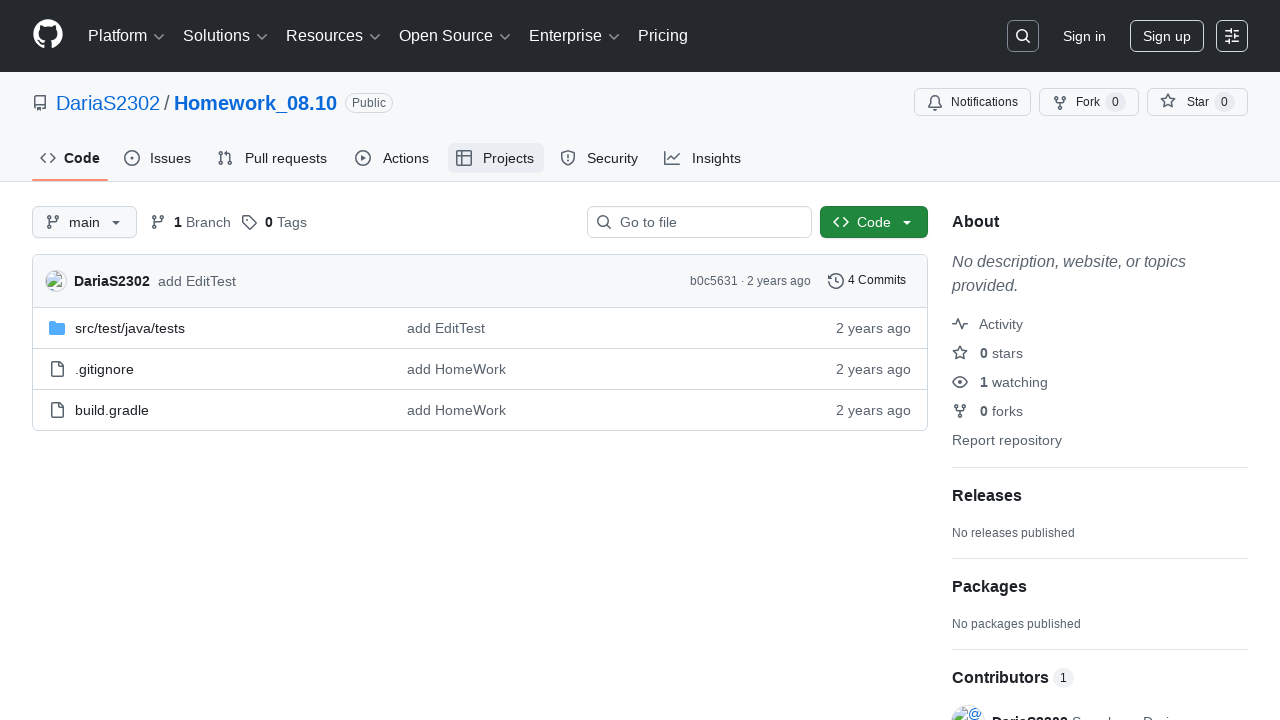

Verified 'Issues' text is present in Issues tab
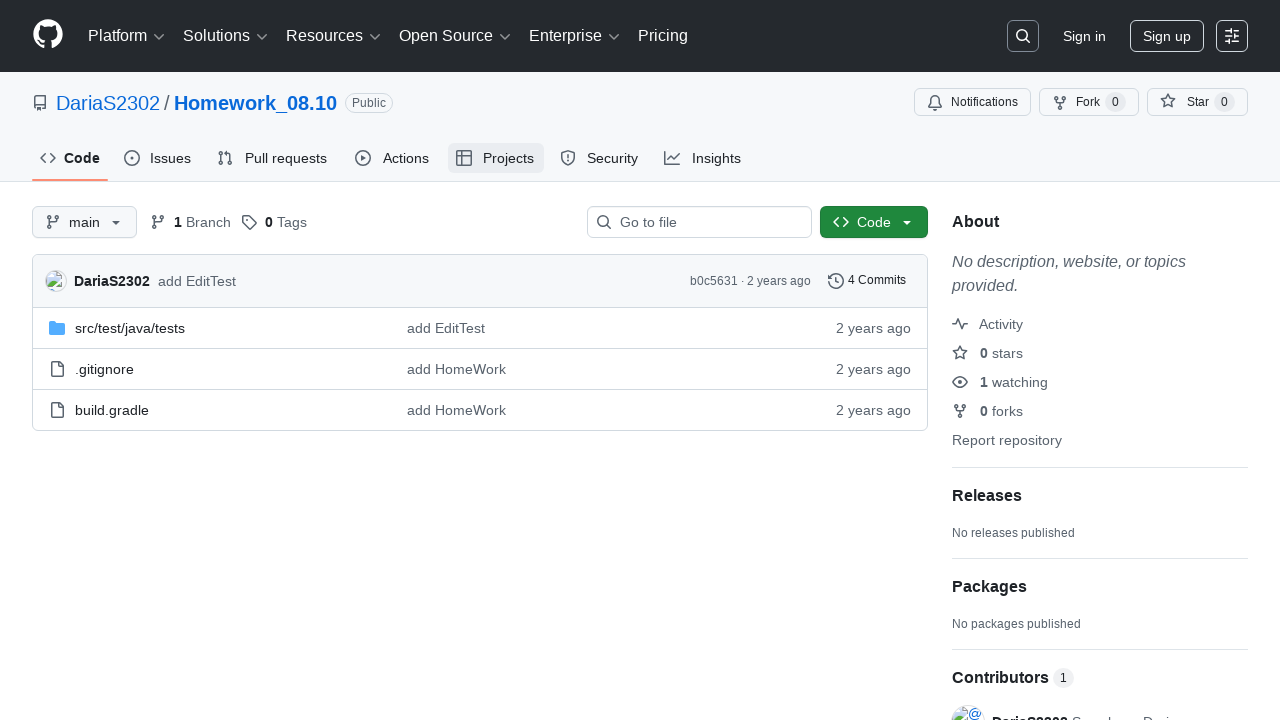

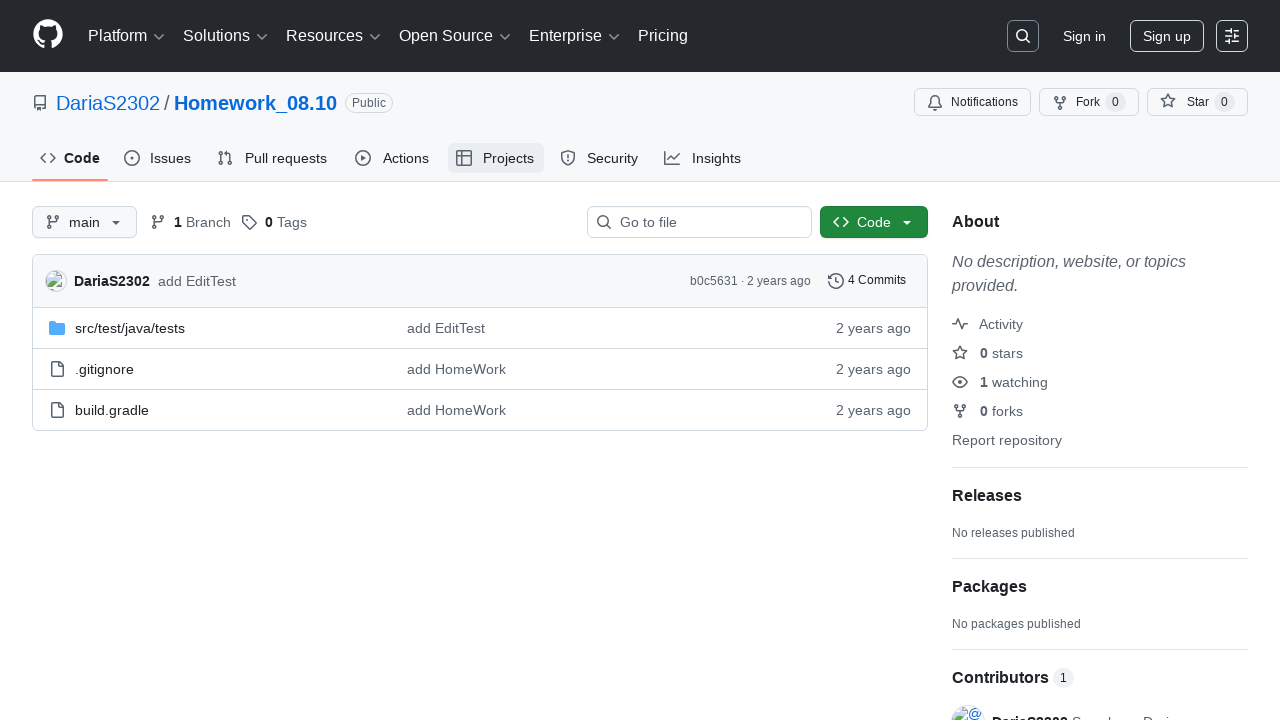